Tests mouse actions on demoqa.com by performing a double-click on a button, then navigating to the same page and performing a right-click (context click) on another button

Starting URL: https://demoqa.com/buttons

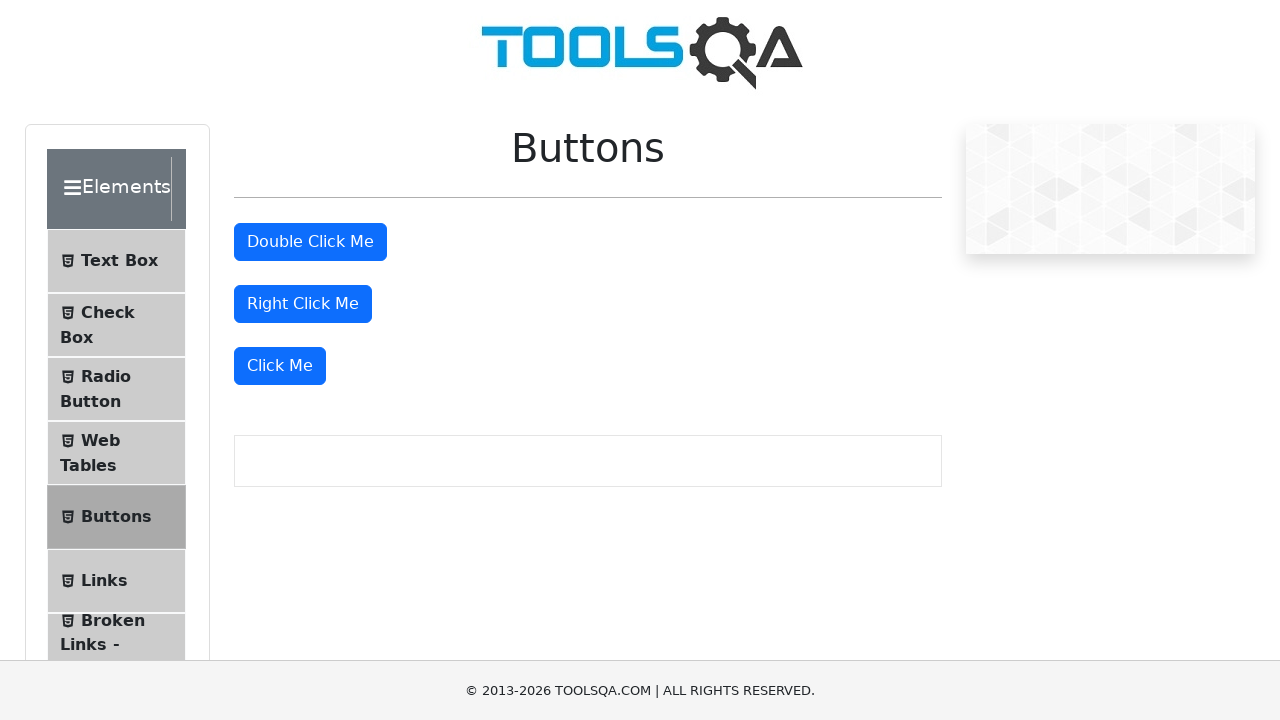

Double-clicked on the double click button at (310, 242) on xpath=//button[@id='doubleClickBtn']
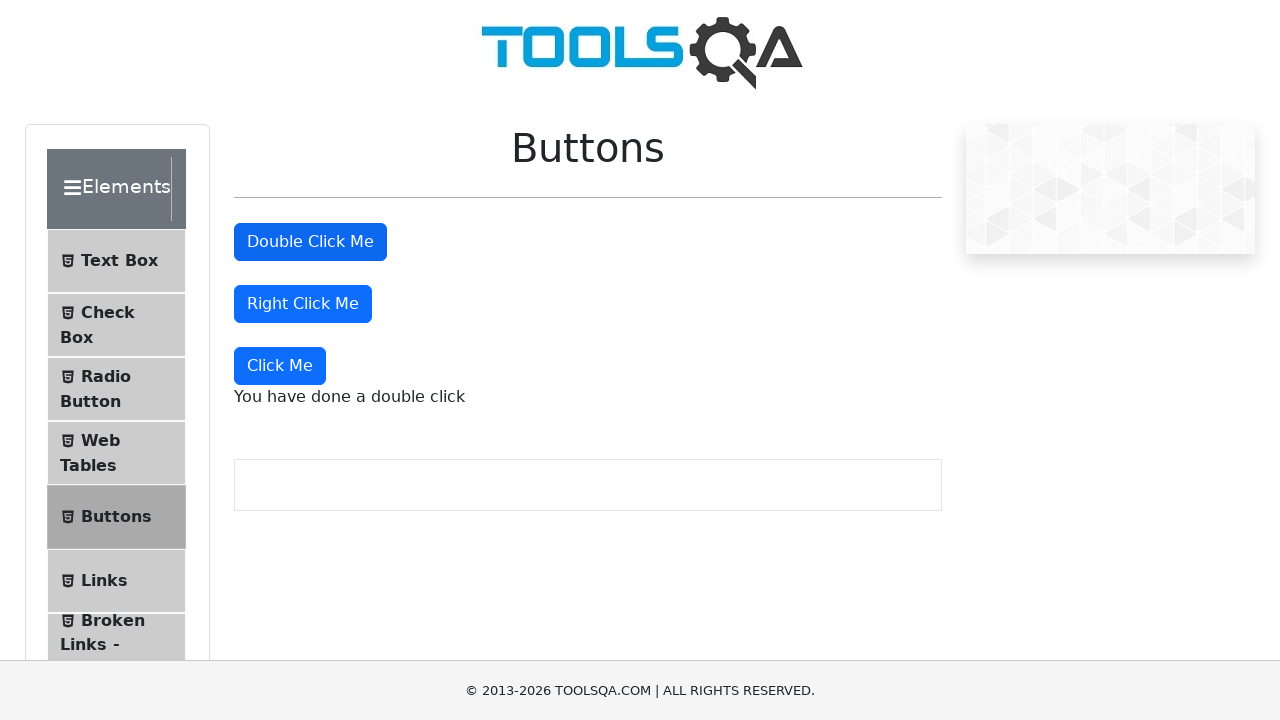

Double click result message appeared
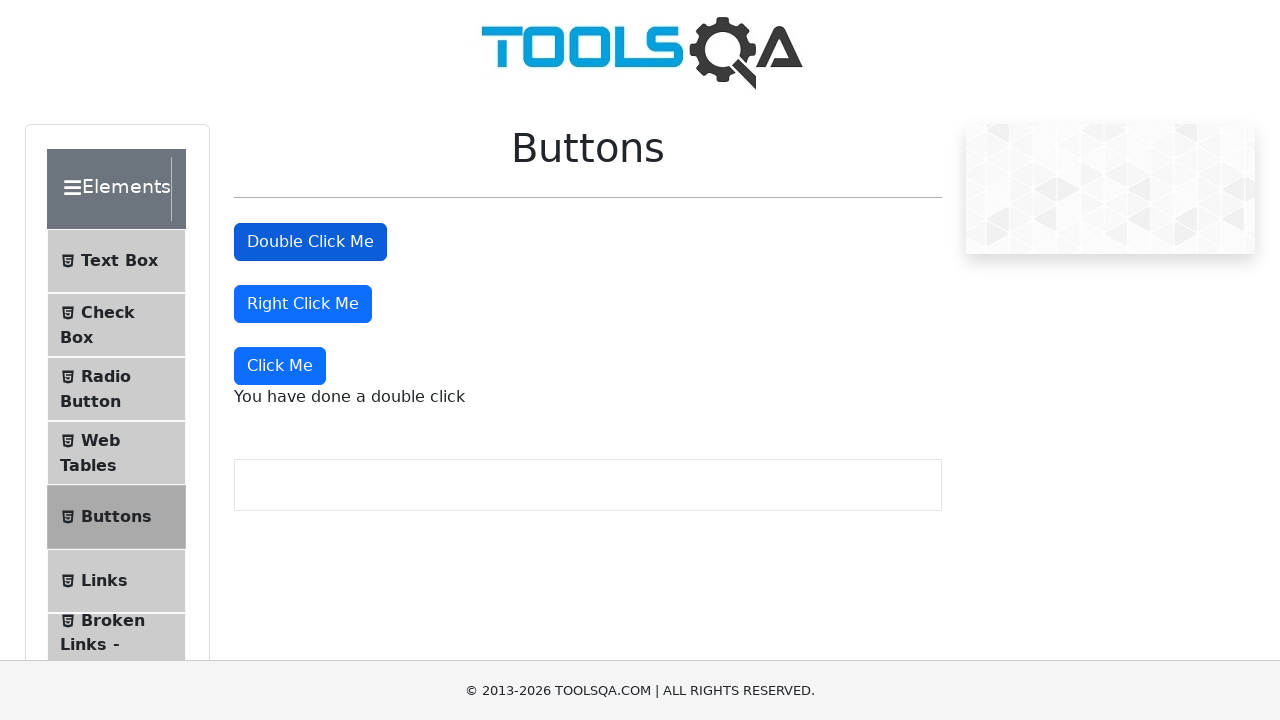

Navigated to https://demoqa.com/buttons
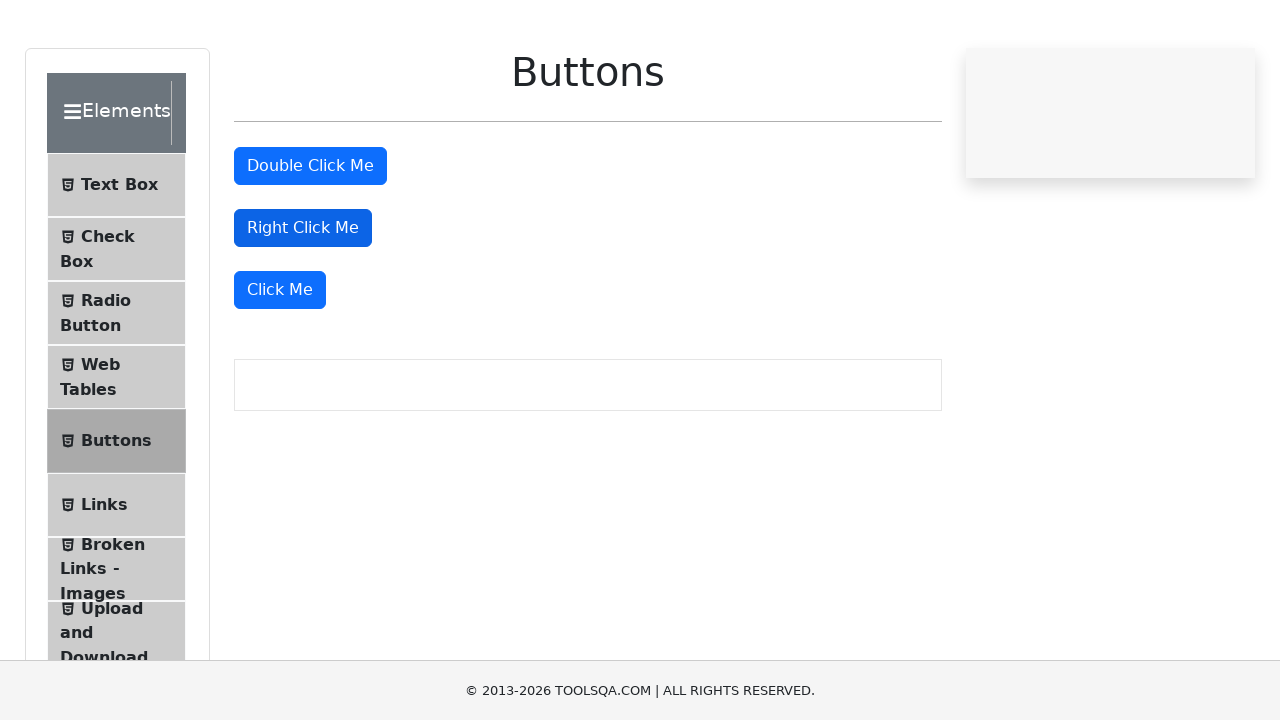

Right-clicked on the right click button at (303, 304) on //button[@id='rightClickBtn']
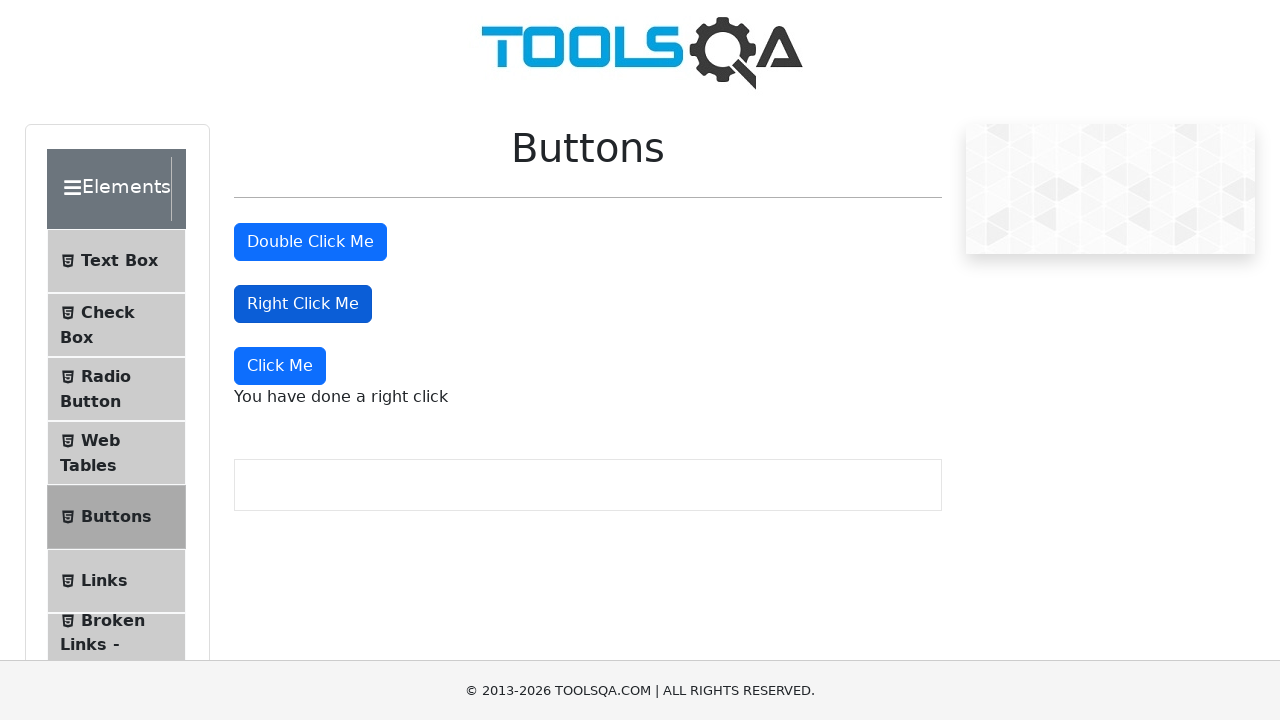

Right click result message appeared
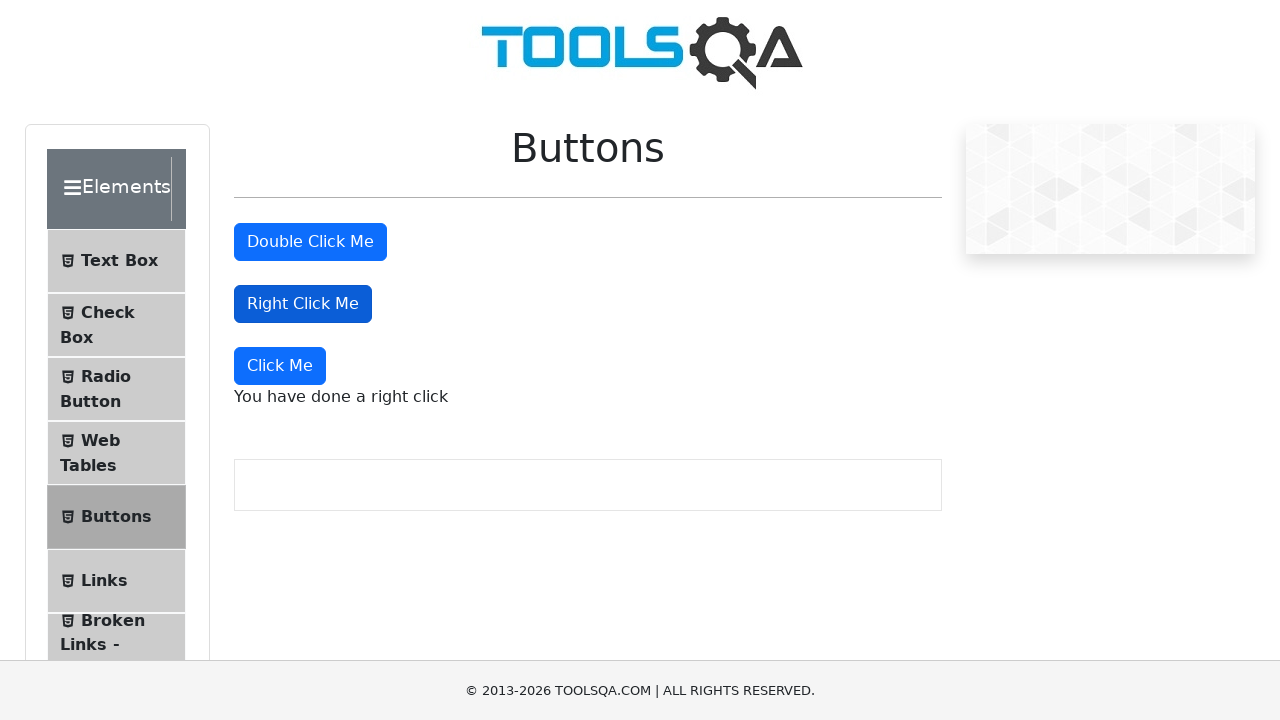

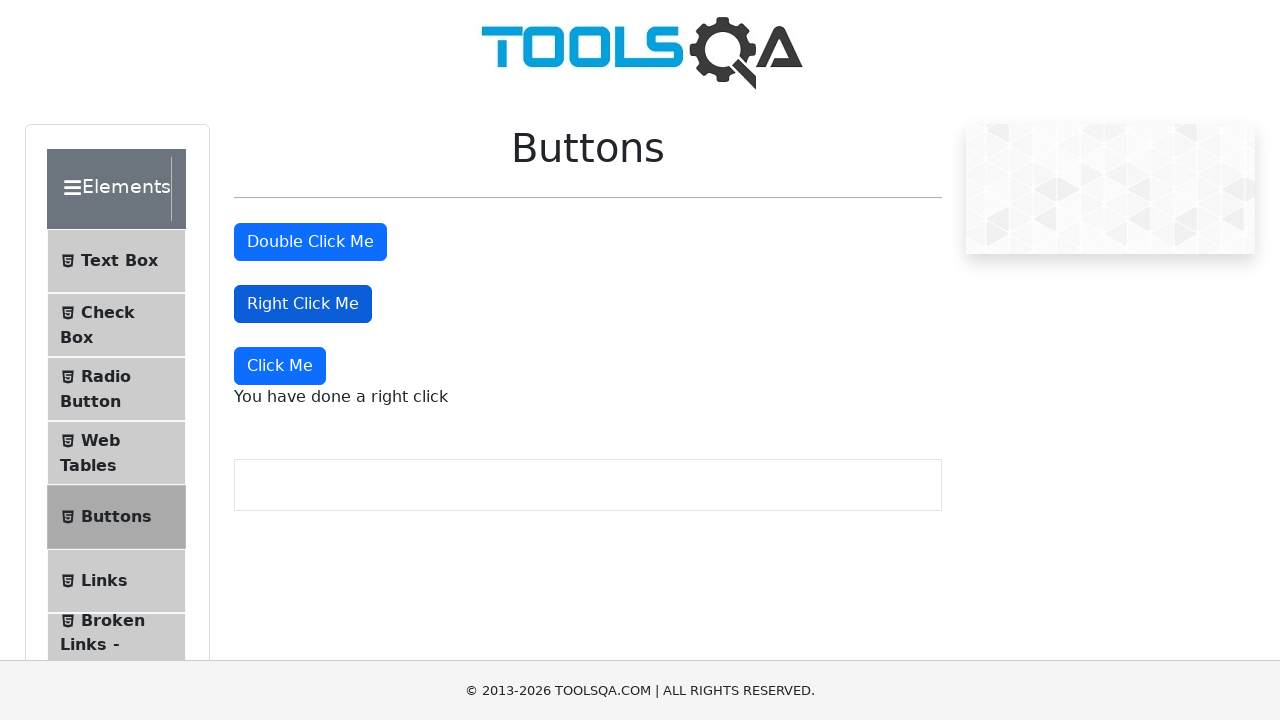